Tests the mouseover event on an image element within an iframe on the W3Schools tryit page, which triggers an image size change effect.

Starting URL: https://www.w3schools.com/jsref/tryit.asp?filename=tryjsref_onmouseover

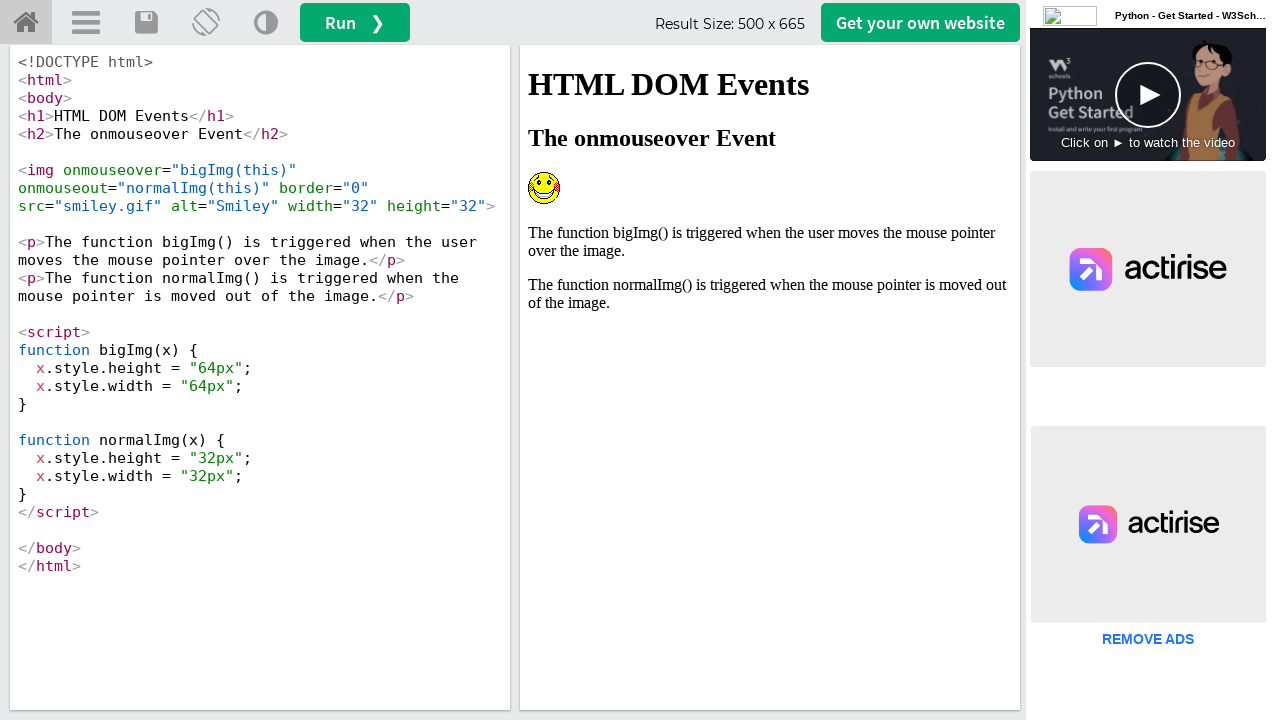

Located the iframe containing the tryit result
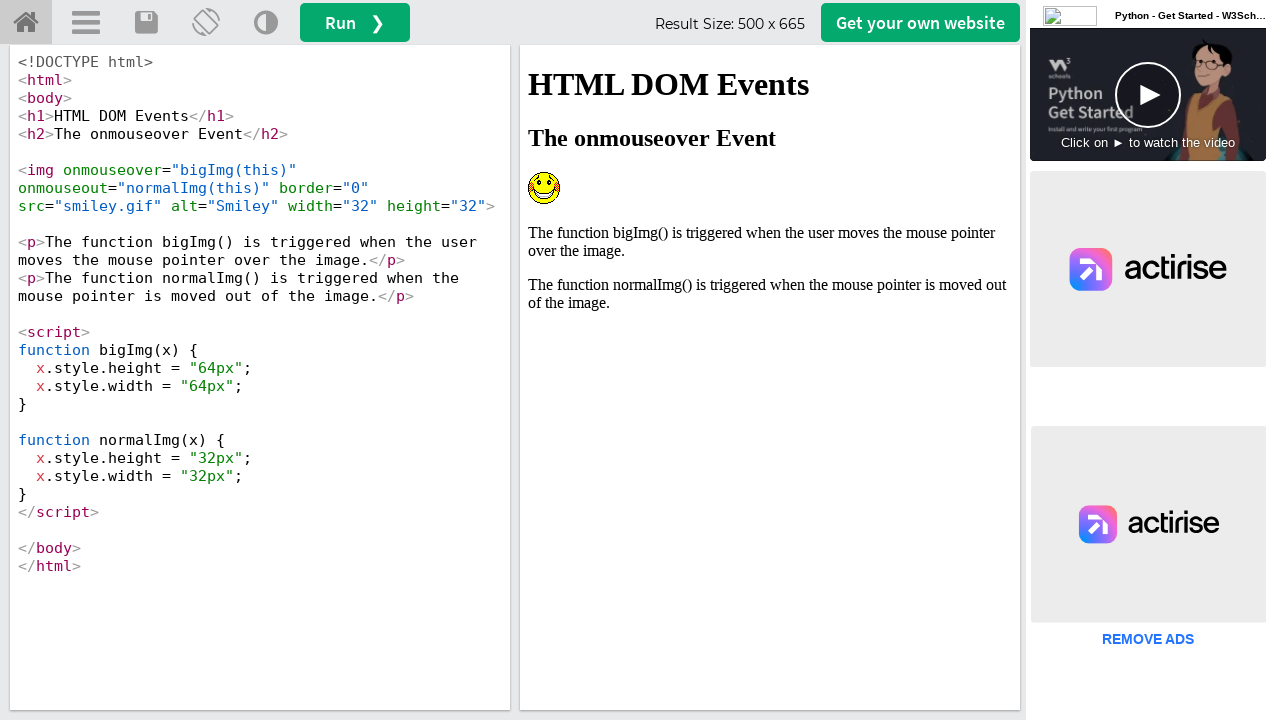

Located the image element with onmouseover event handler
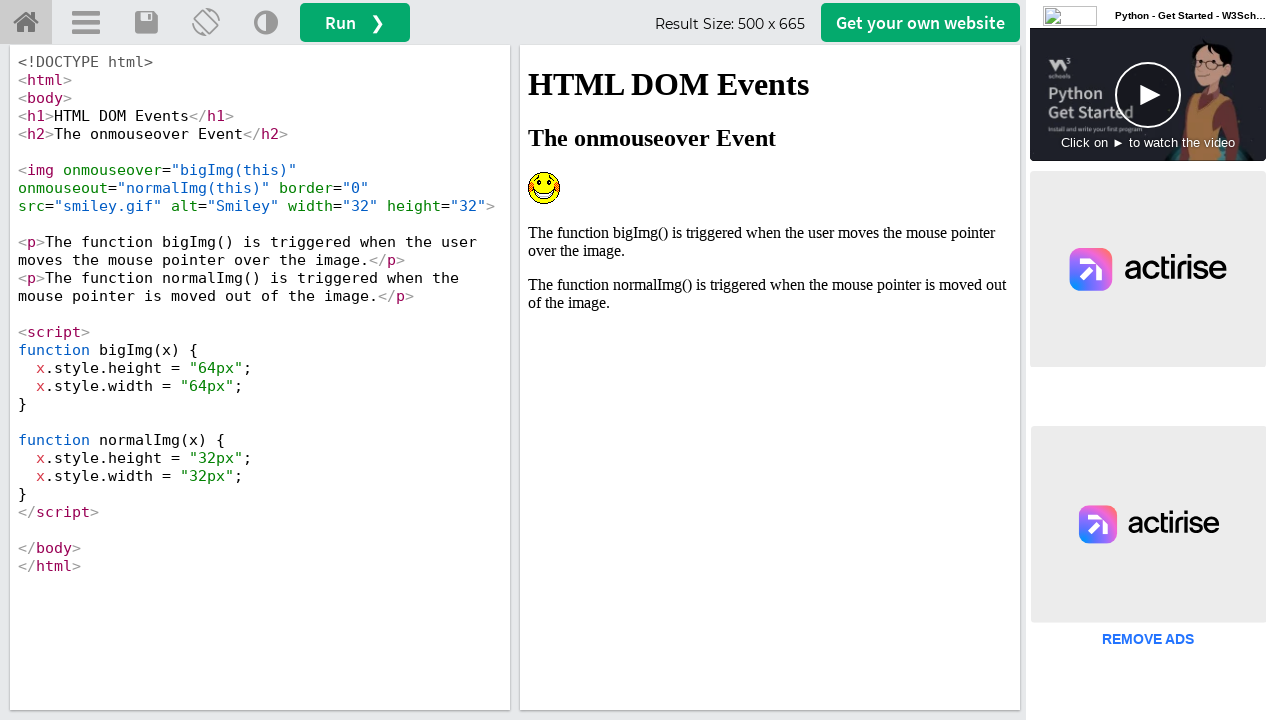

Image element is now visible
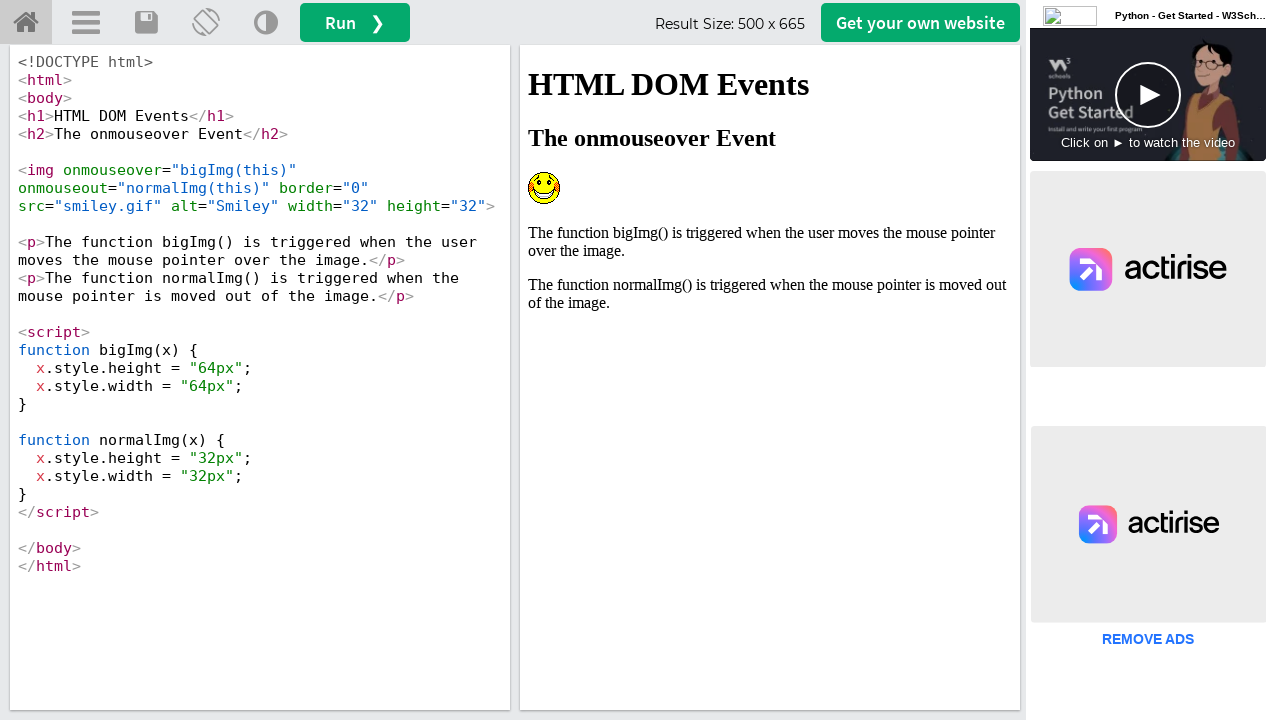

Triggered mouseover event on the image element at (544, 188) on #iframeResult >> internal:control=enter-frame >> img[onmouseover*='bigImg']
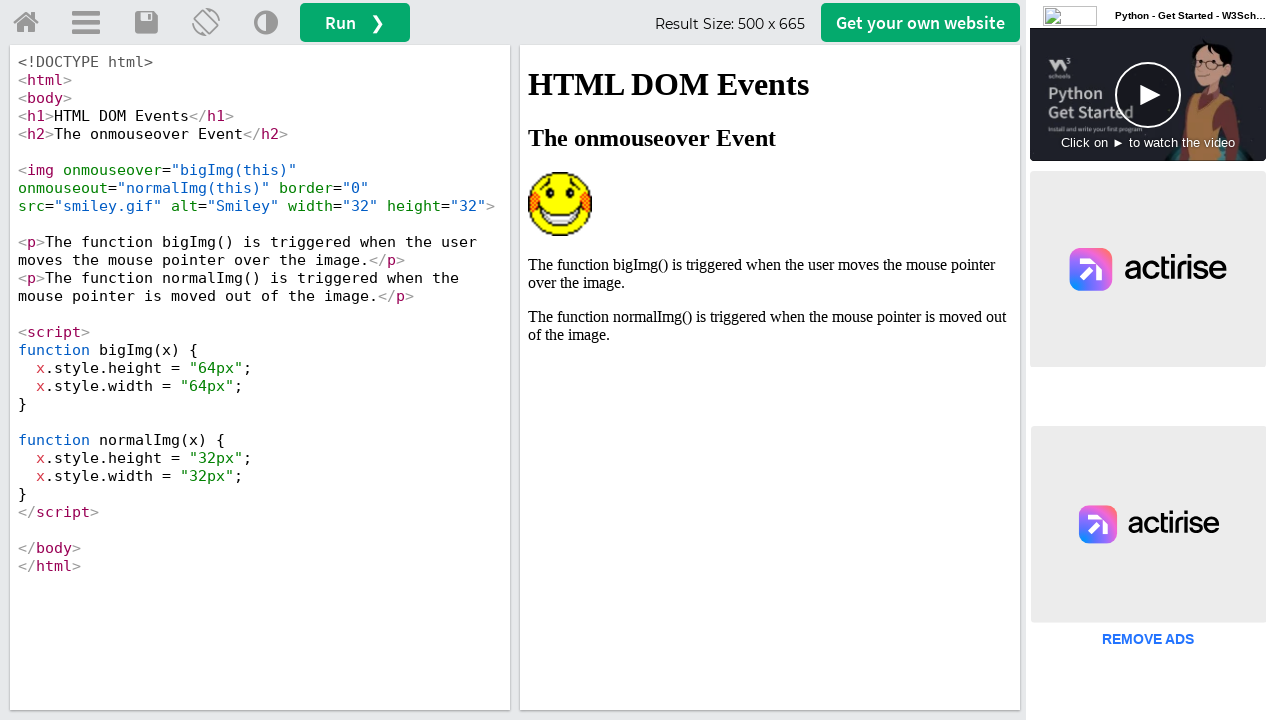

Waited 2 seconds to observe the image size change effect
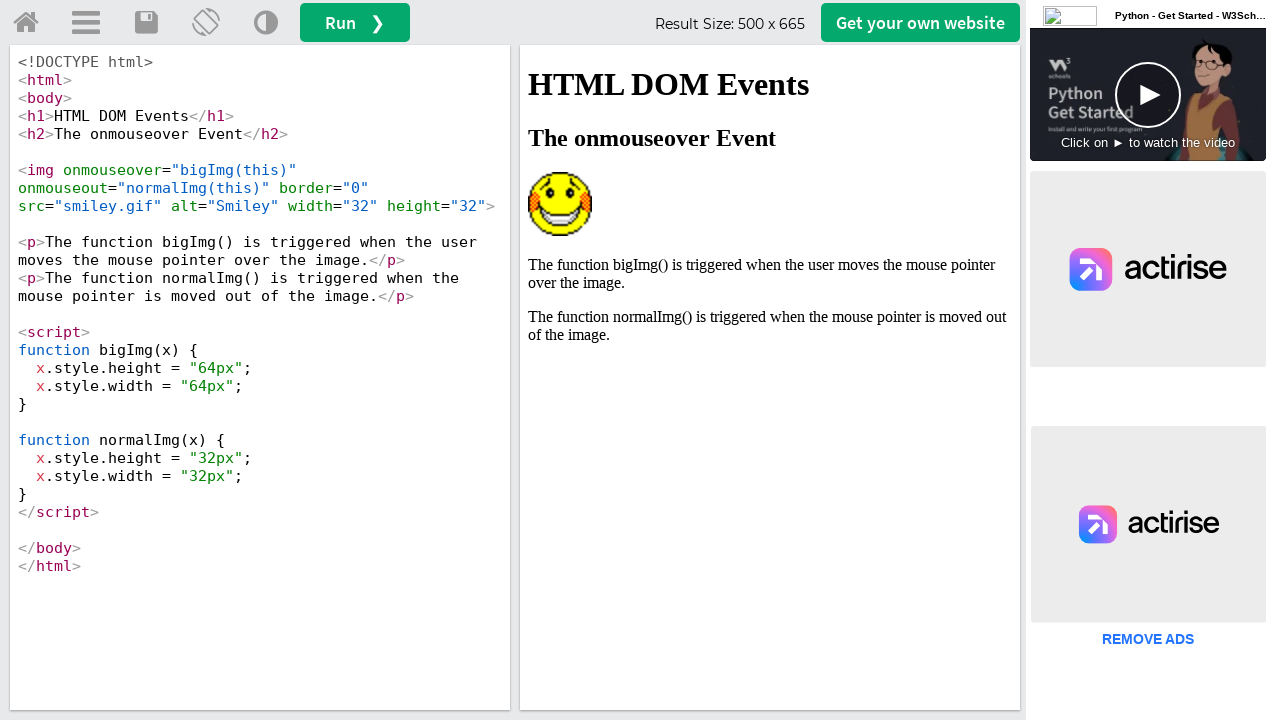

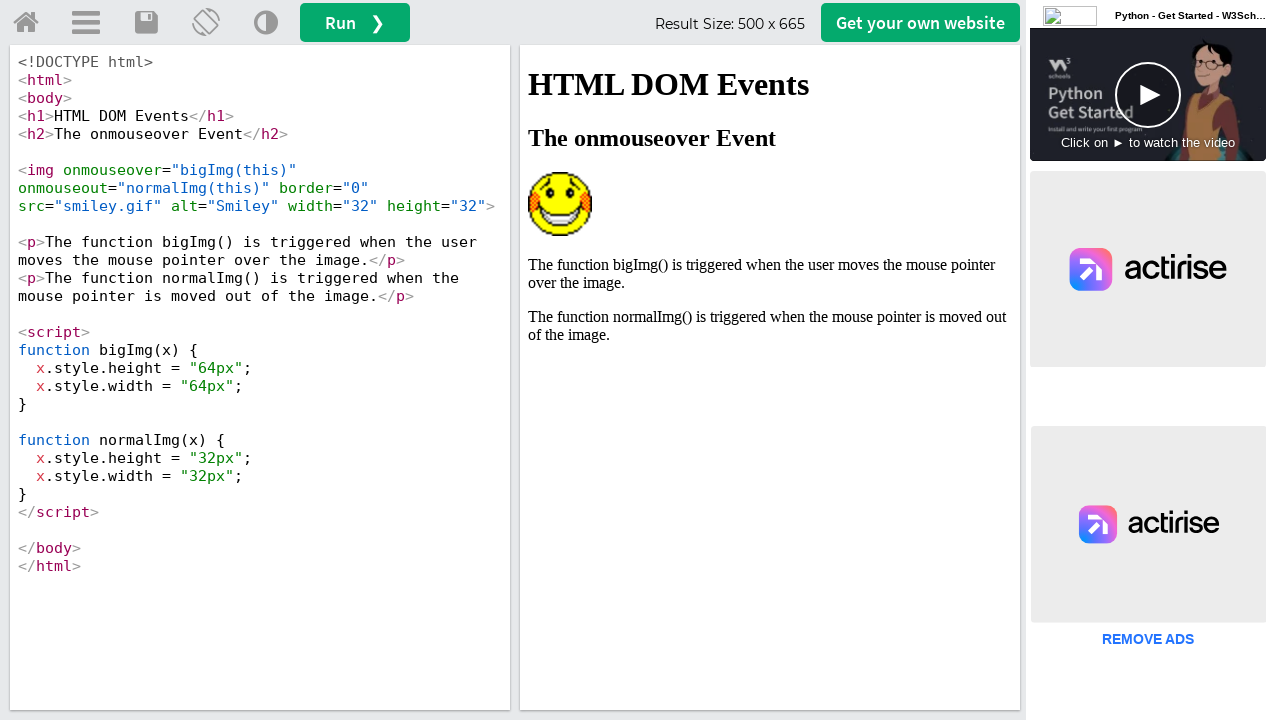